Navigates to a PDF download page and clicks the download button to initiate a file download

Starting URL: https://examplefile.com/document/pdf/6-mb-pdf

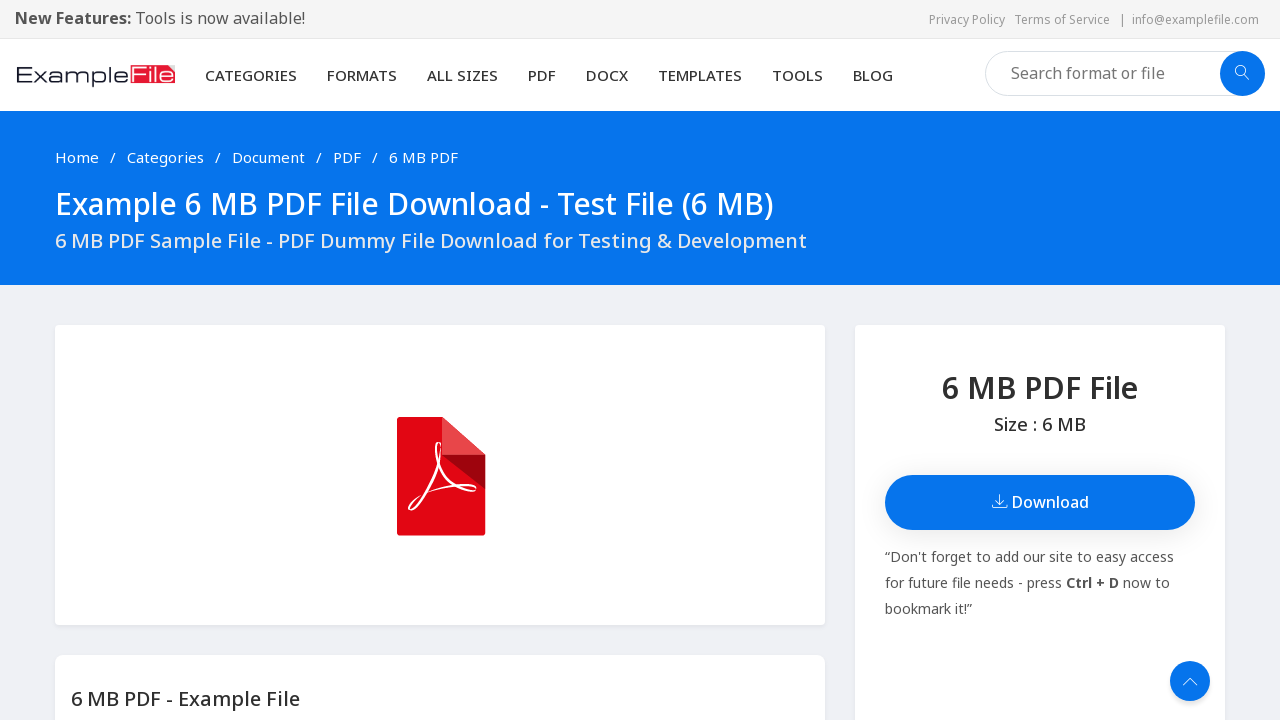

Navigated to PDF download page
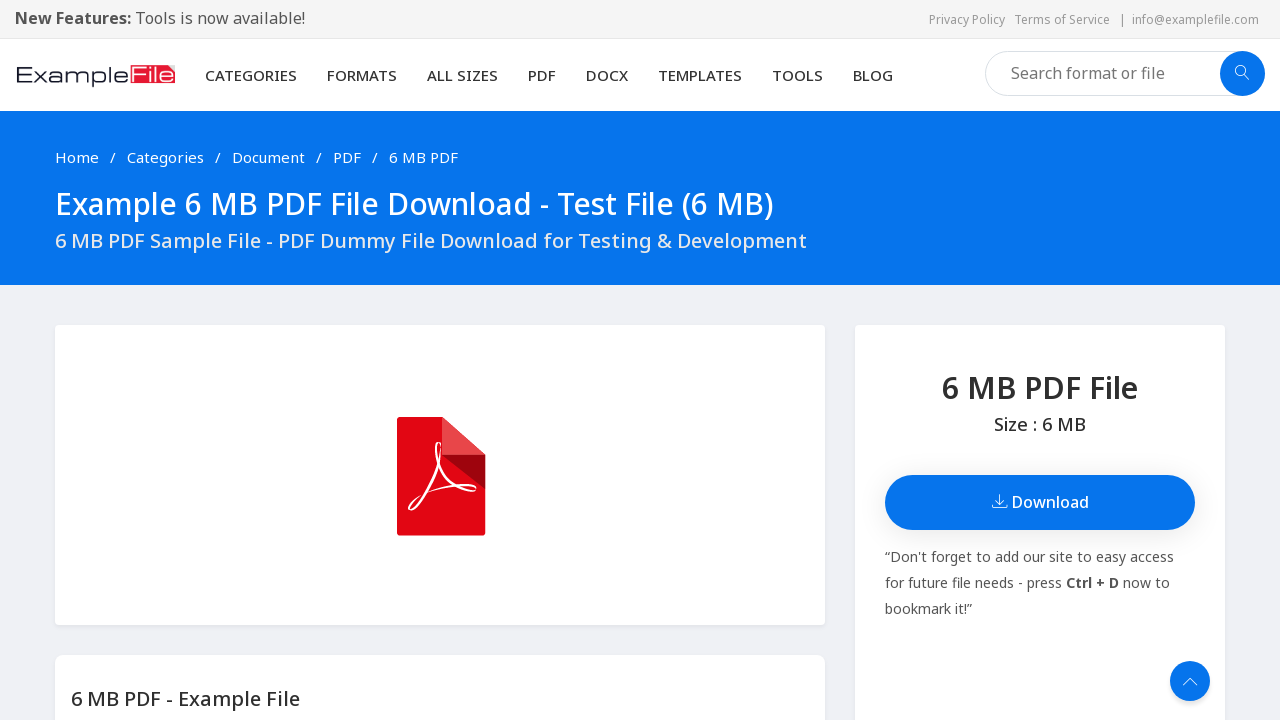

Clicked download button to initiate PDF download at (1040, 503) on xpath=/html/body/section[2]/div/div/div[2]/aside/div[1]/div[2]/a
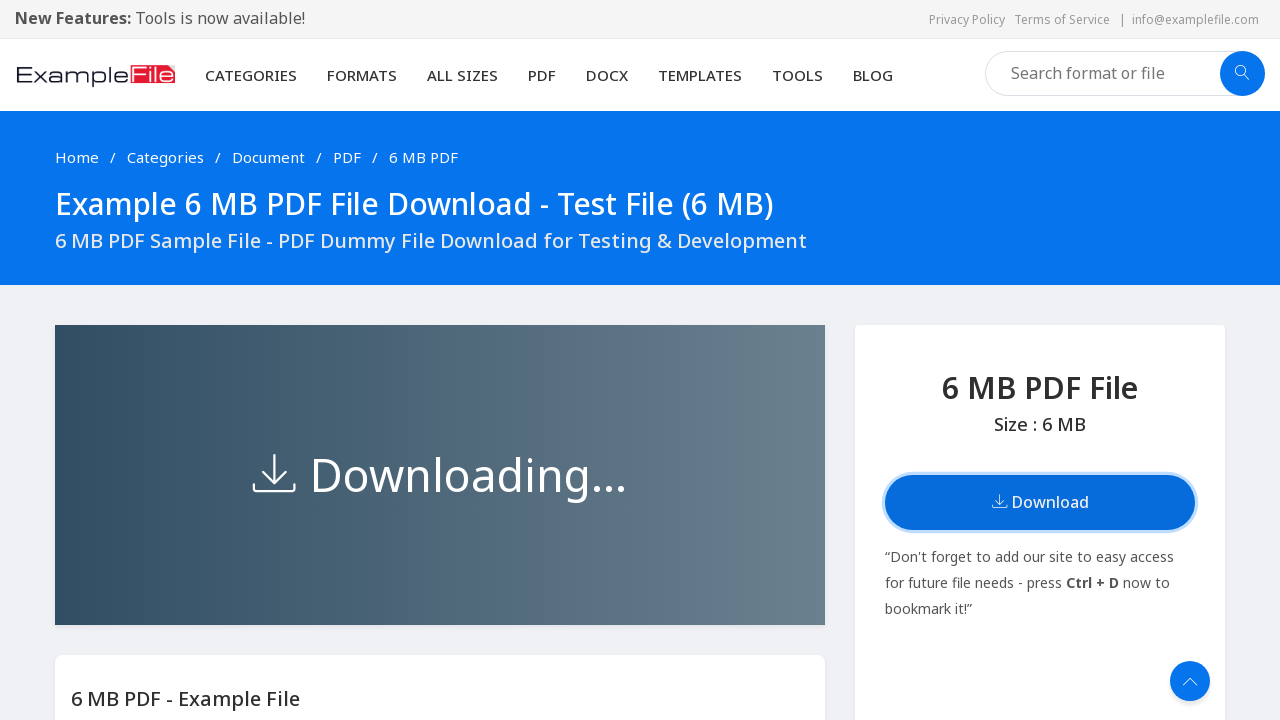

Waited 5 seconds for download to start
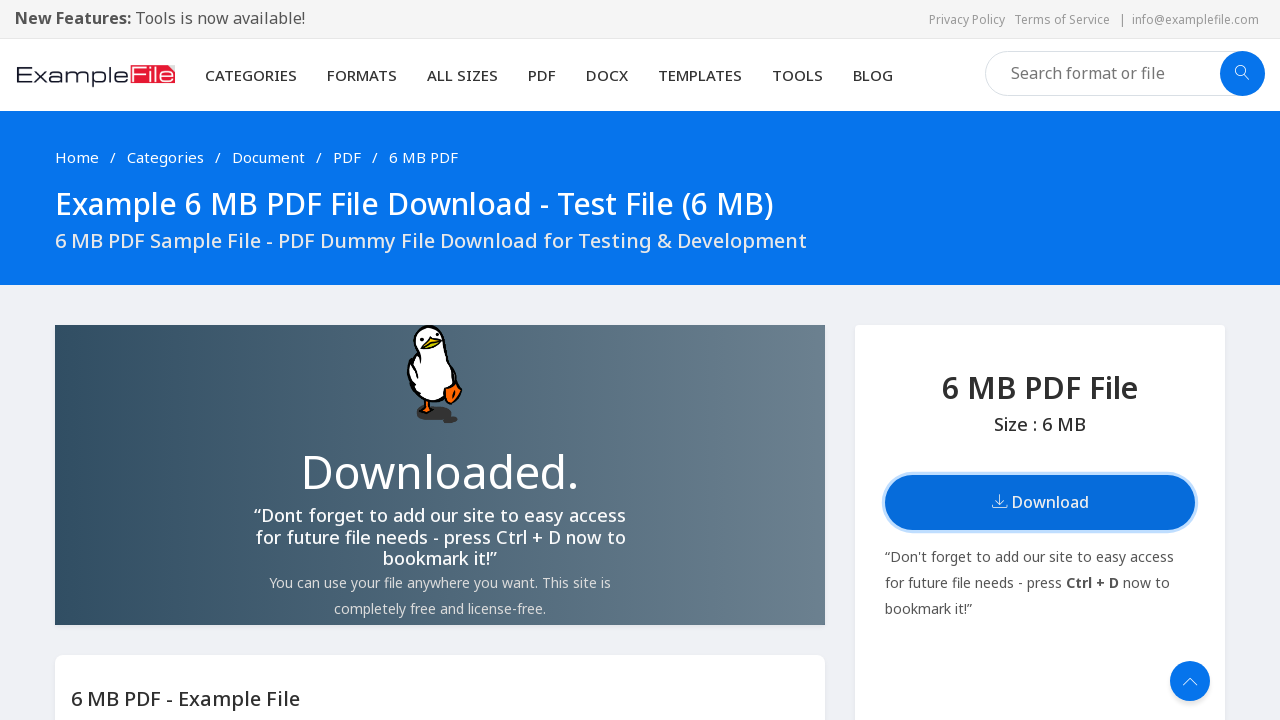

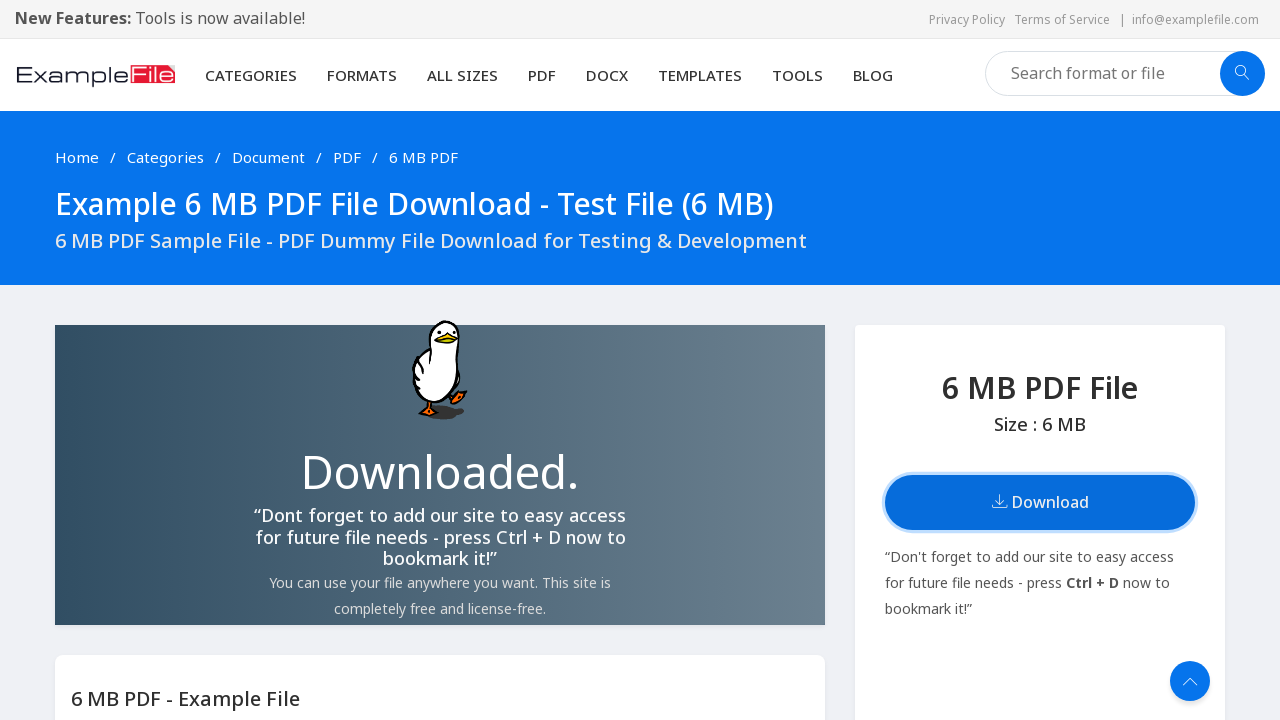